Tests form validation error with empty employee number and valid directivo "+"

Starting URL: https://elenarivero.github.io/Ejercicio2/index.html

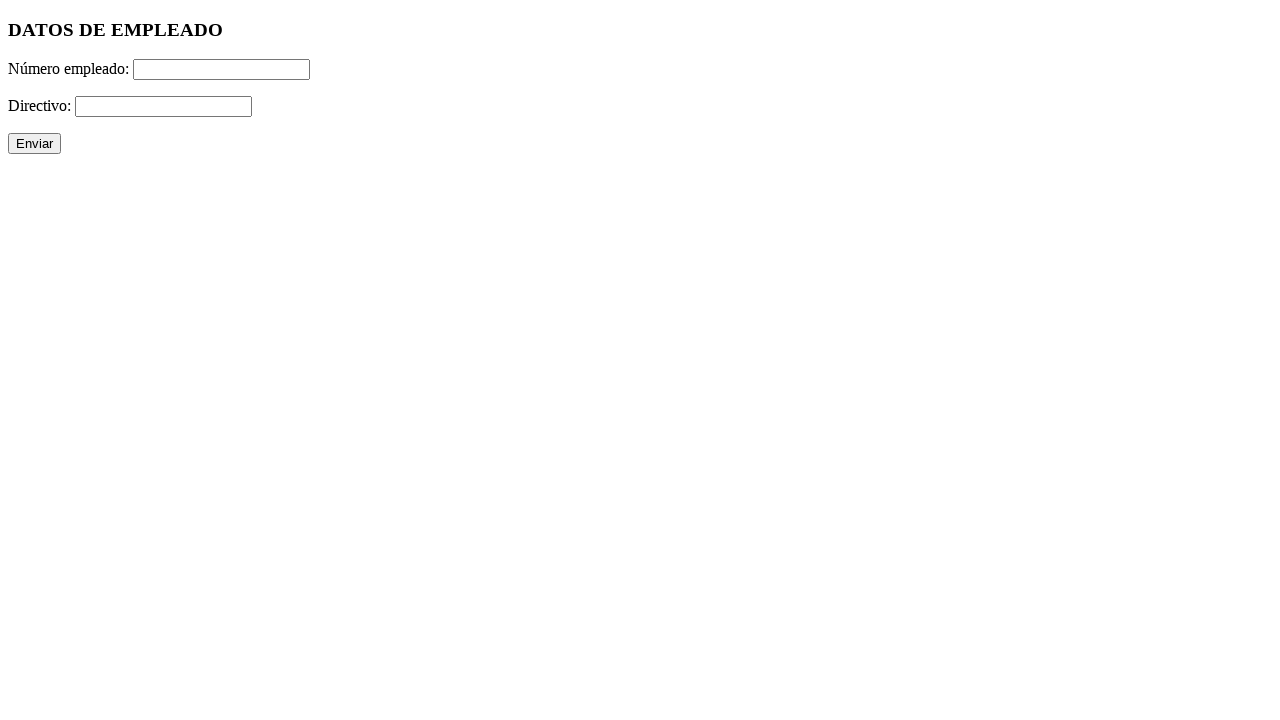

Filled employee number field with empty value on #numero
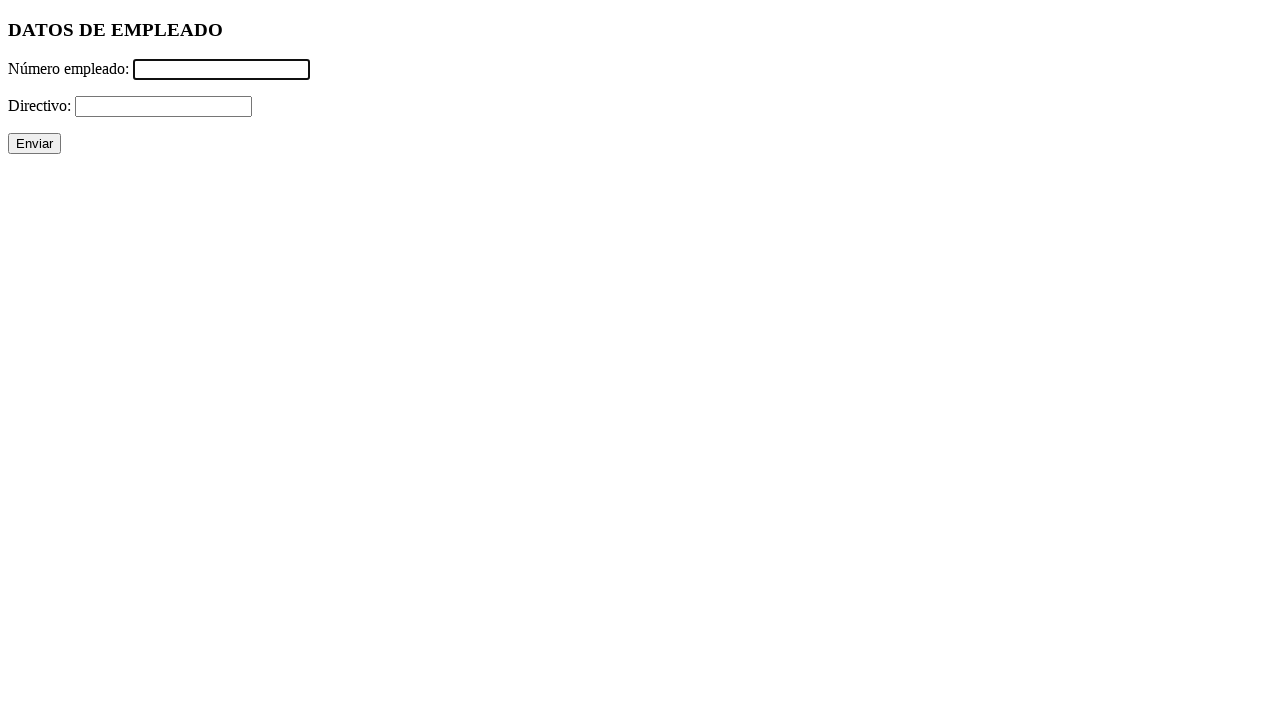

Filled directivo field with '+' on #directivo
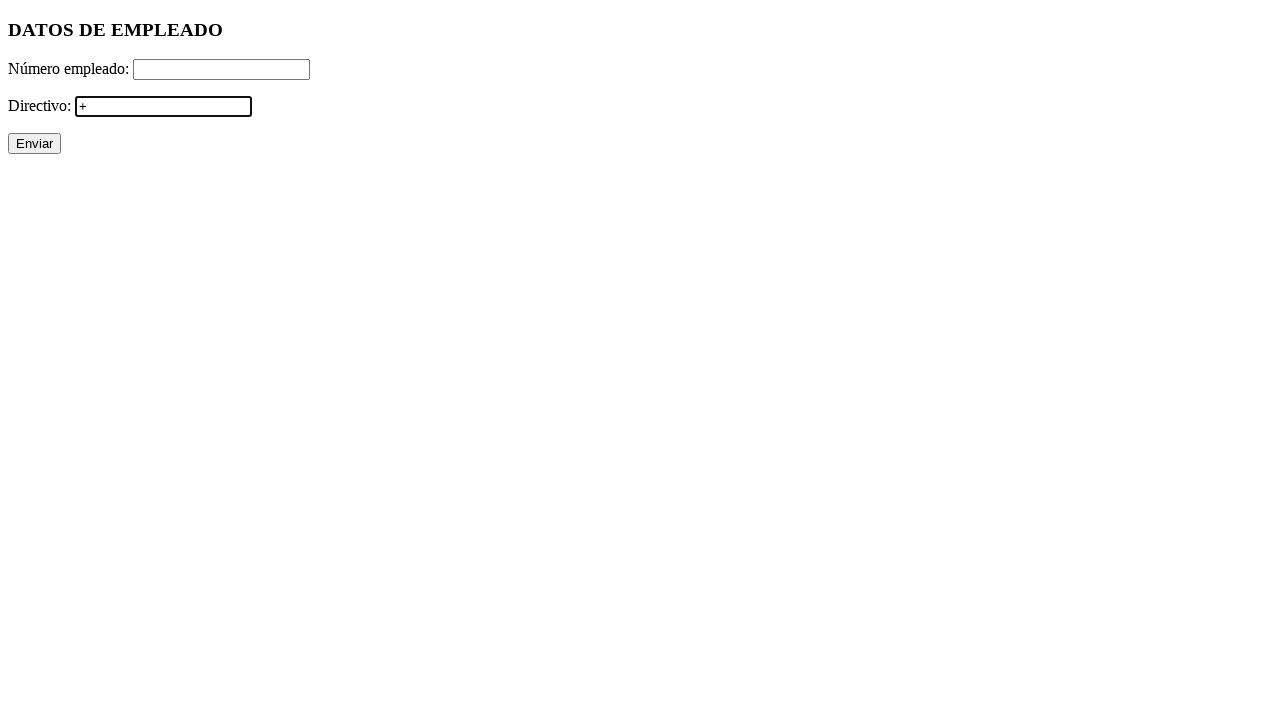

Clicked form submit button at (34, 144) on xpath=//p/input[@type='submit']
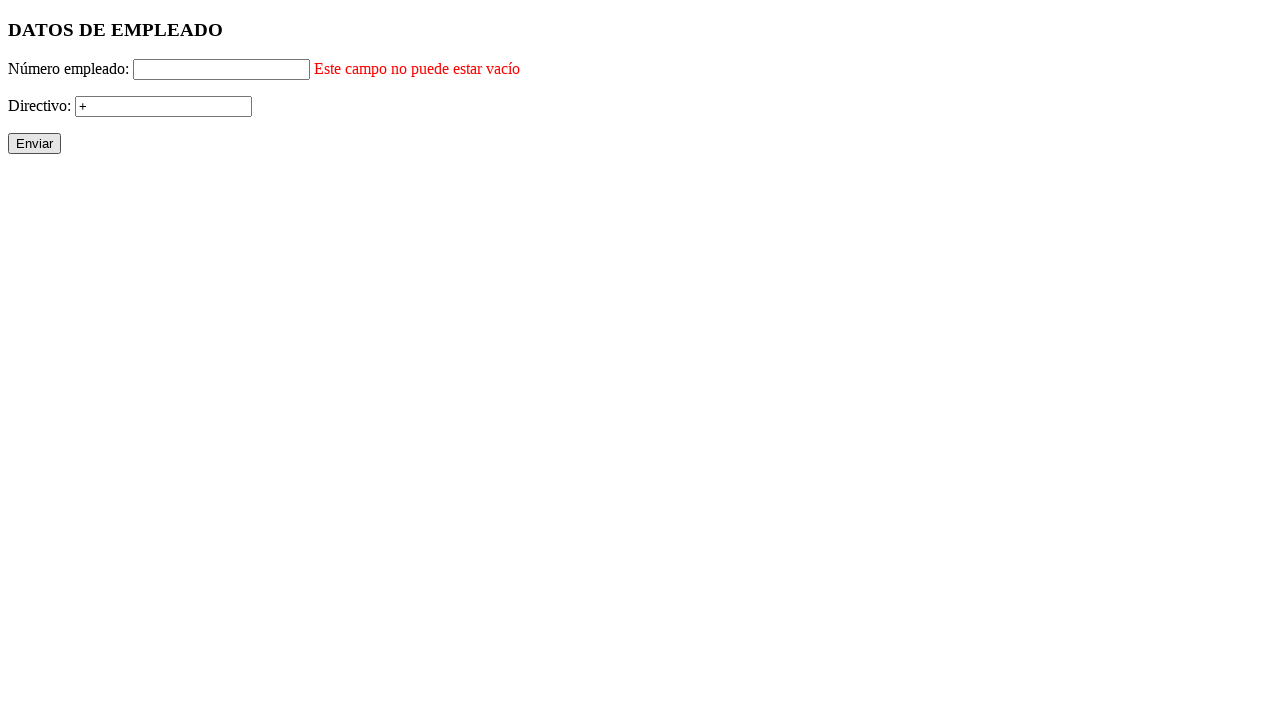

Verified error message for employee number field is displayed
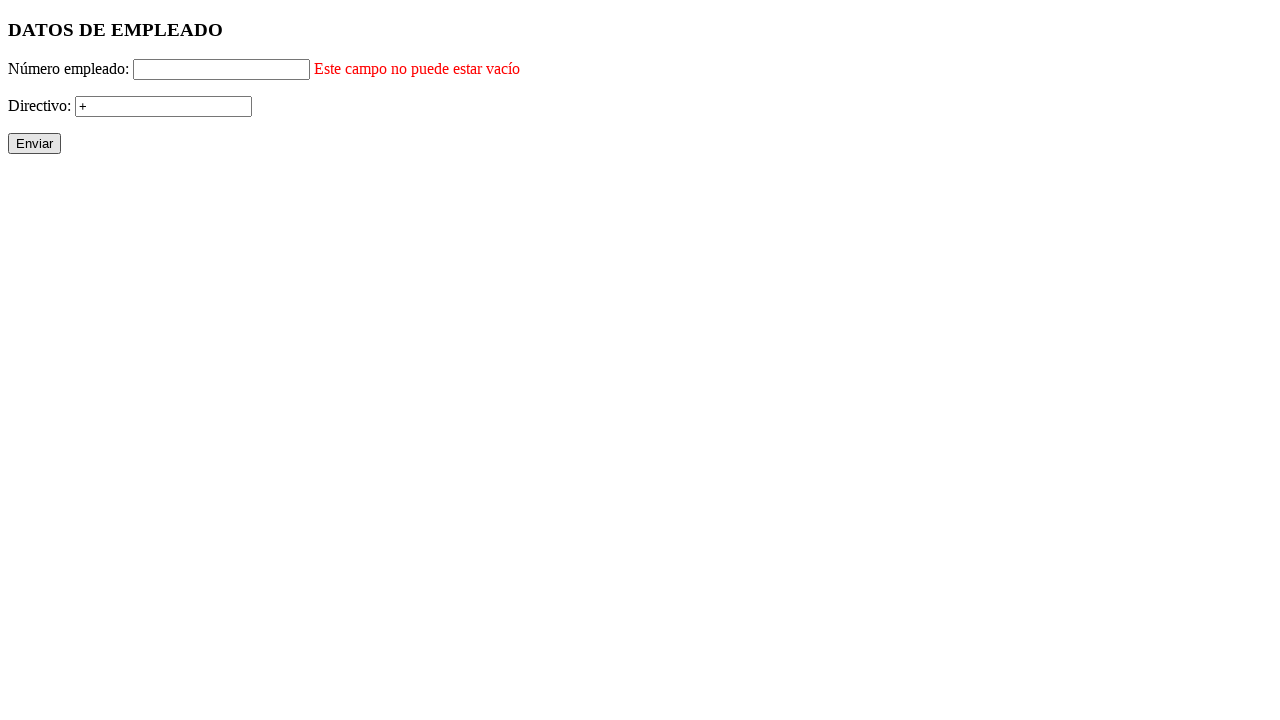

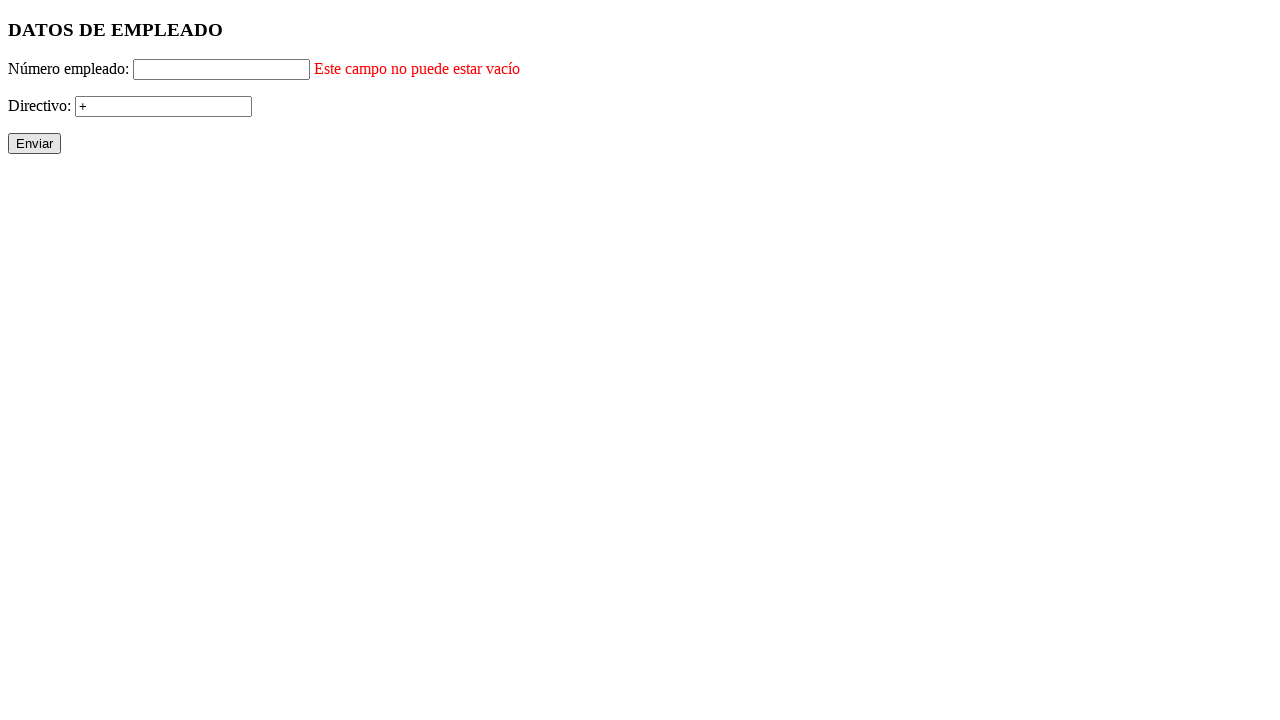